Tests character validation form with a short password (less than 7 characters)

Starting URL: https://testpages.eviltester.com/styled/apps/7charval/simple7charvalidation.html

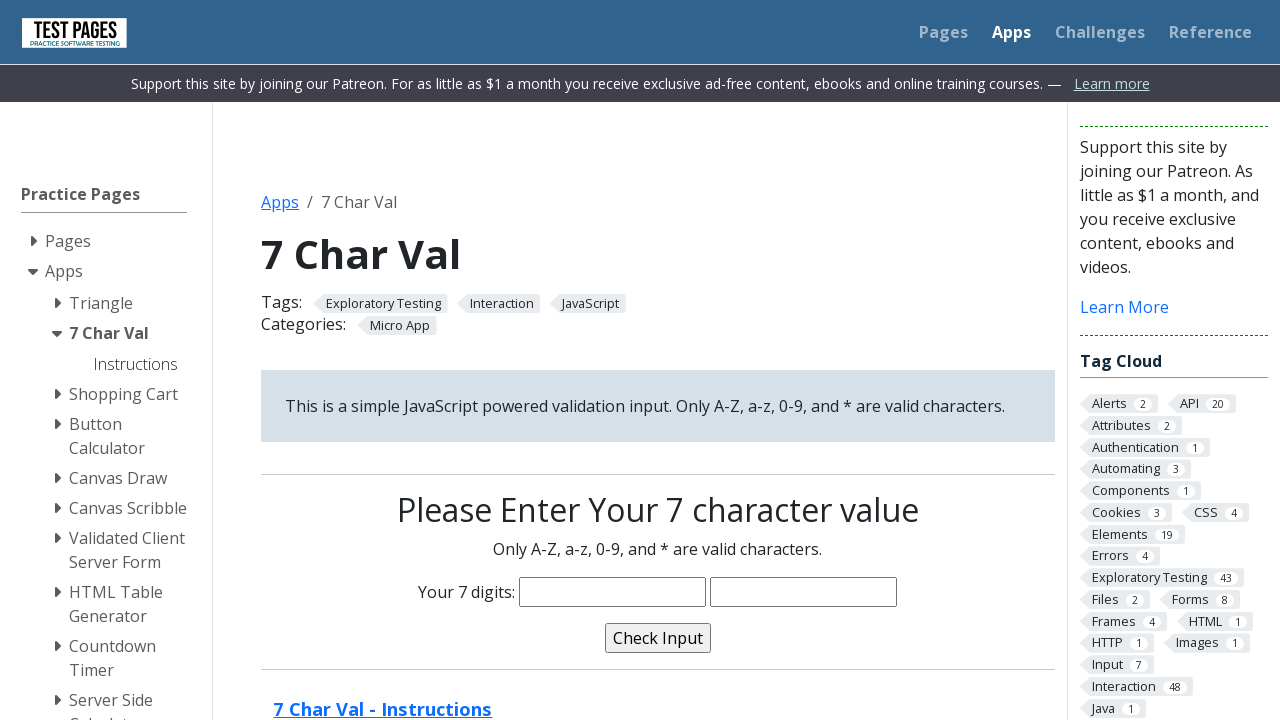

Filled characters field with 'reema' (5 characters - less than required 7) on input[name='characters']
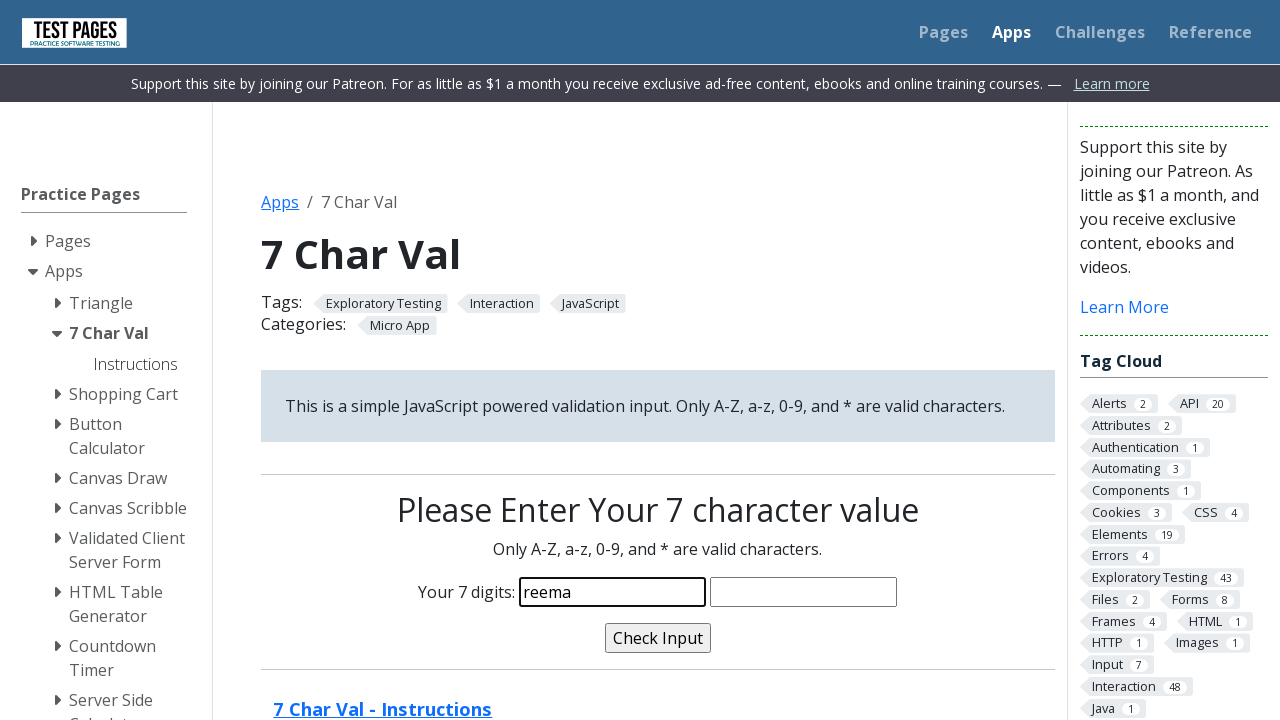

Clicked validate button to submit form at (658, 638) on input[name='validate']
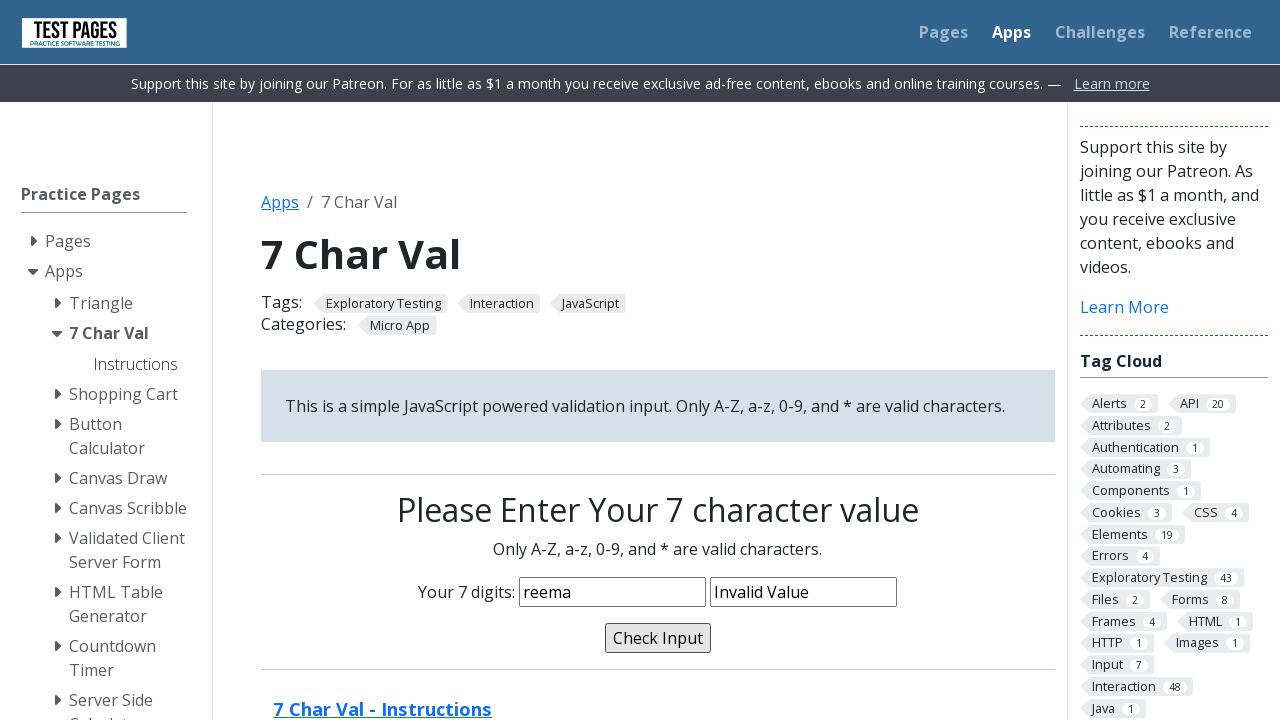

Validation message appeared on page
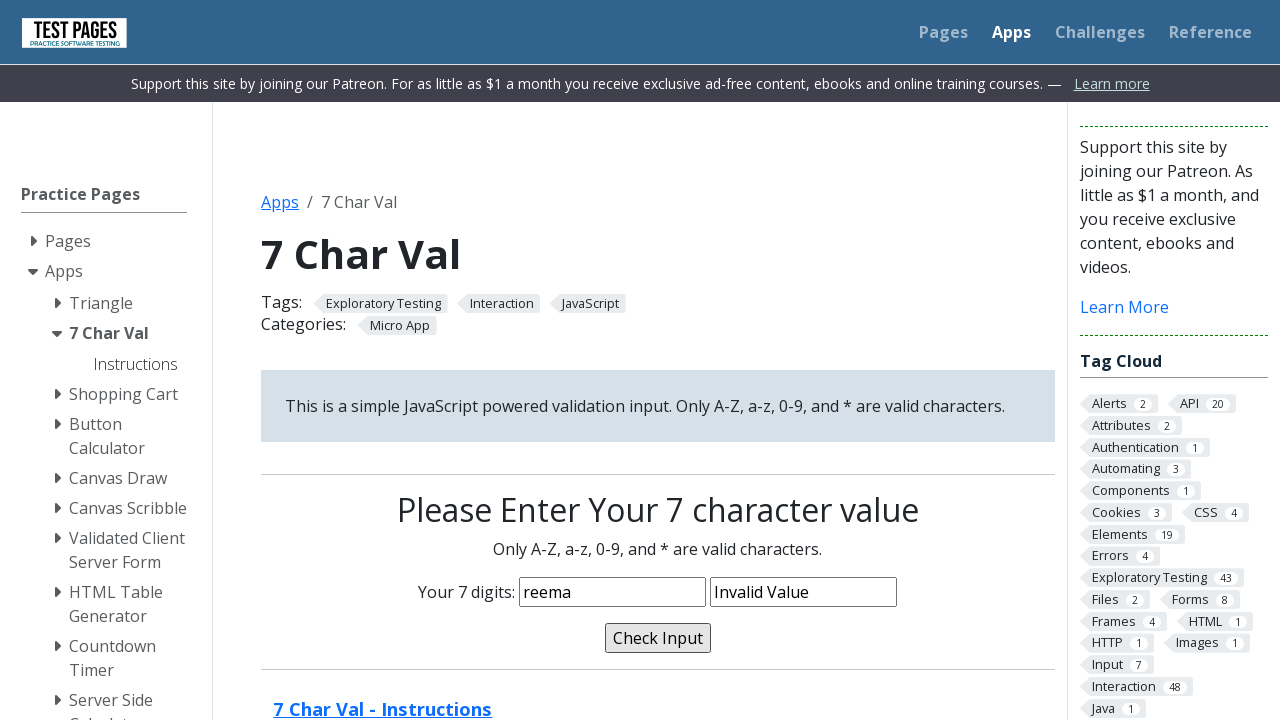

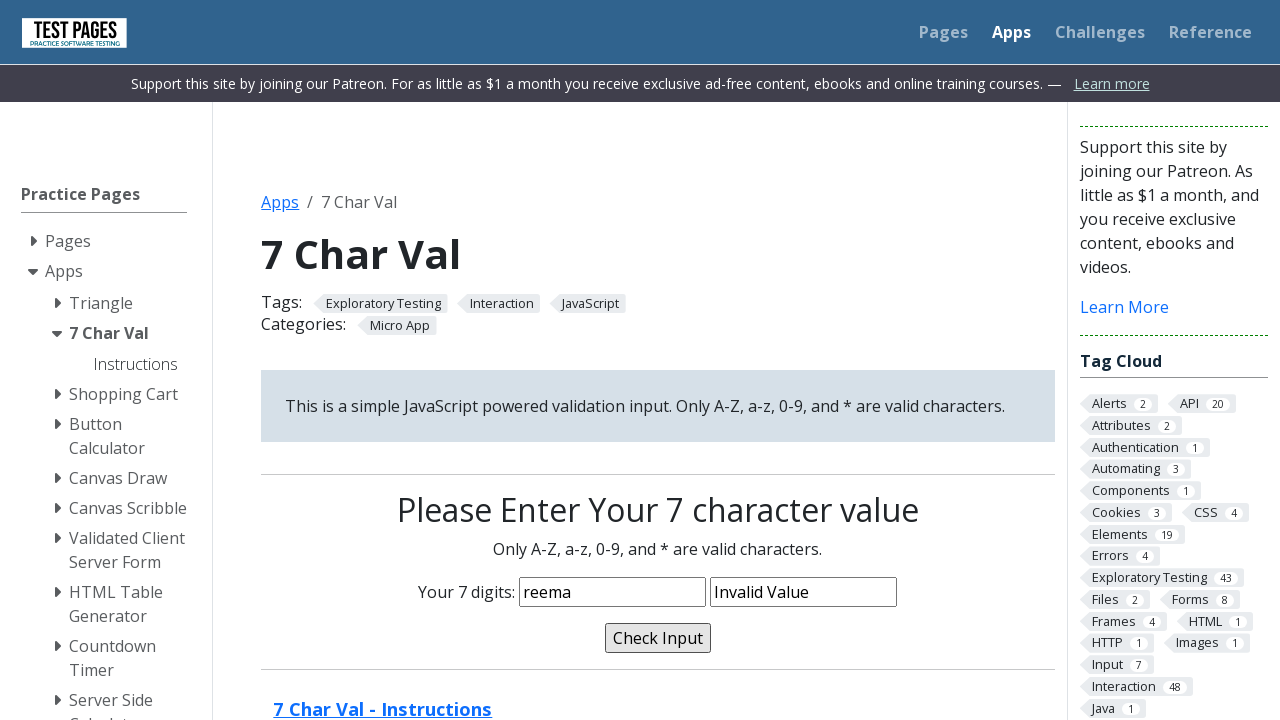